Tests navigation to Browse Languages and back to Start, verifying welcome message

Starting URL: http://www.99-bottles-of-beer.net/

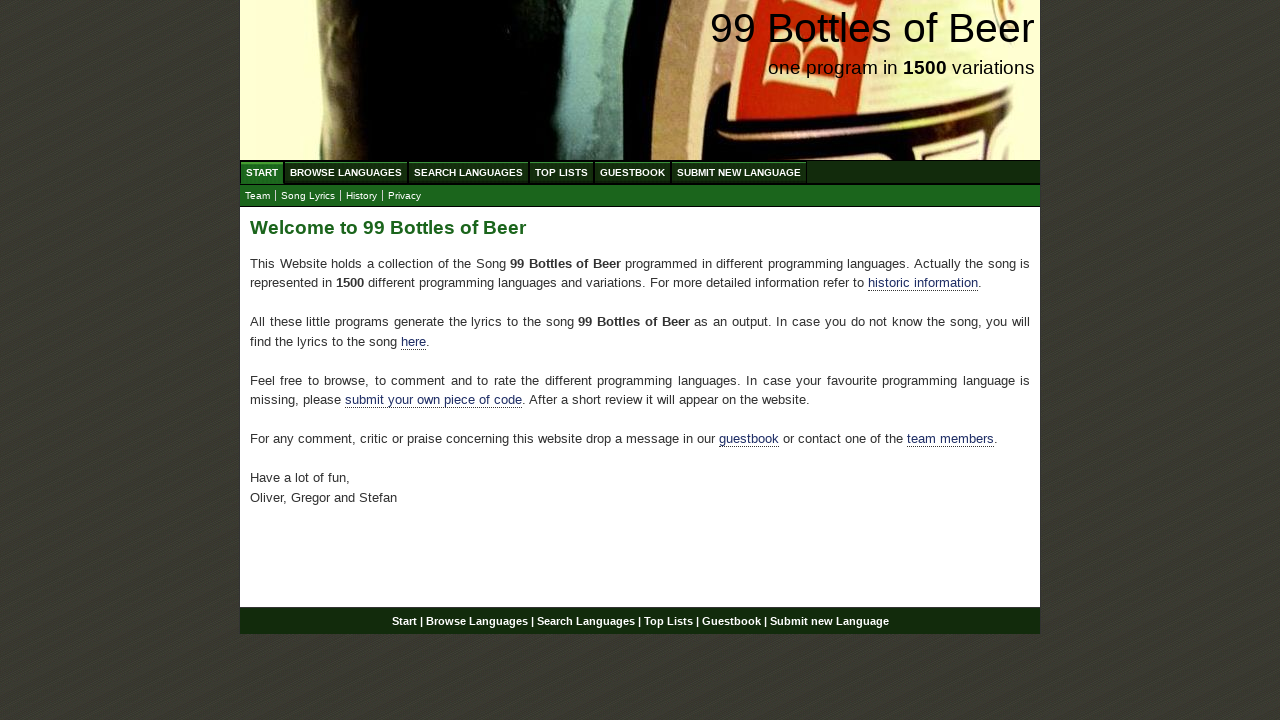

Clicked on Browse Languages menu item at (346, 172) on #wrap #navigation #menu li a[href='/abc.html']
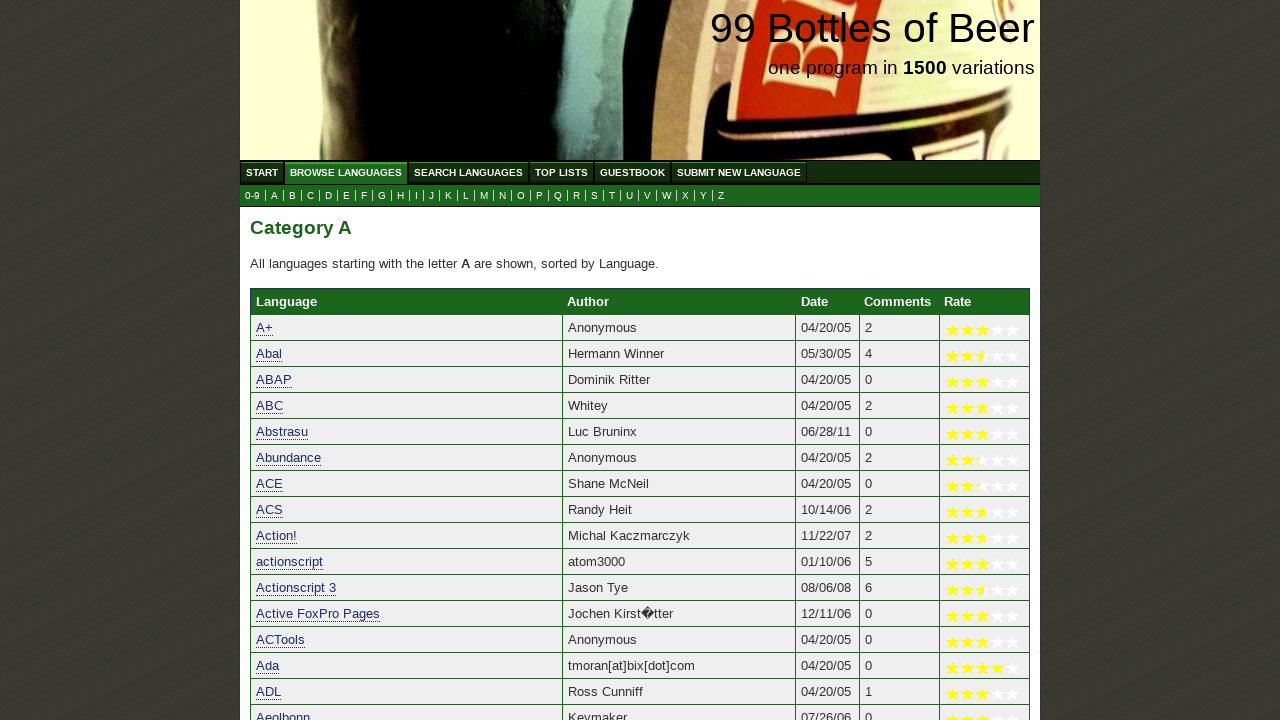

Clicked on Start menu item to return to home page at (262, 172) on #wrap #navigation #menu li a[href='/']
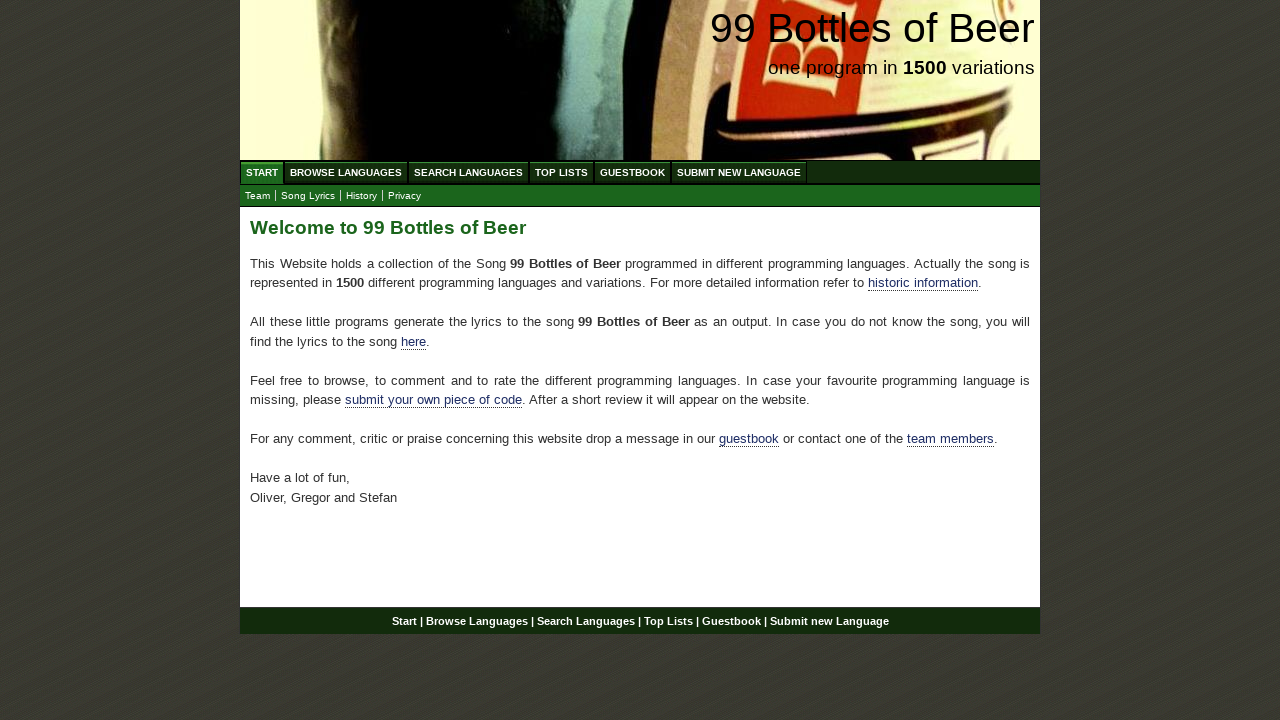

Verified welcome message 'Welcome to 99 Bottles of Beer' is displayed on home page
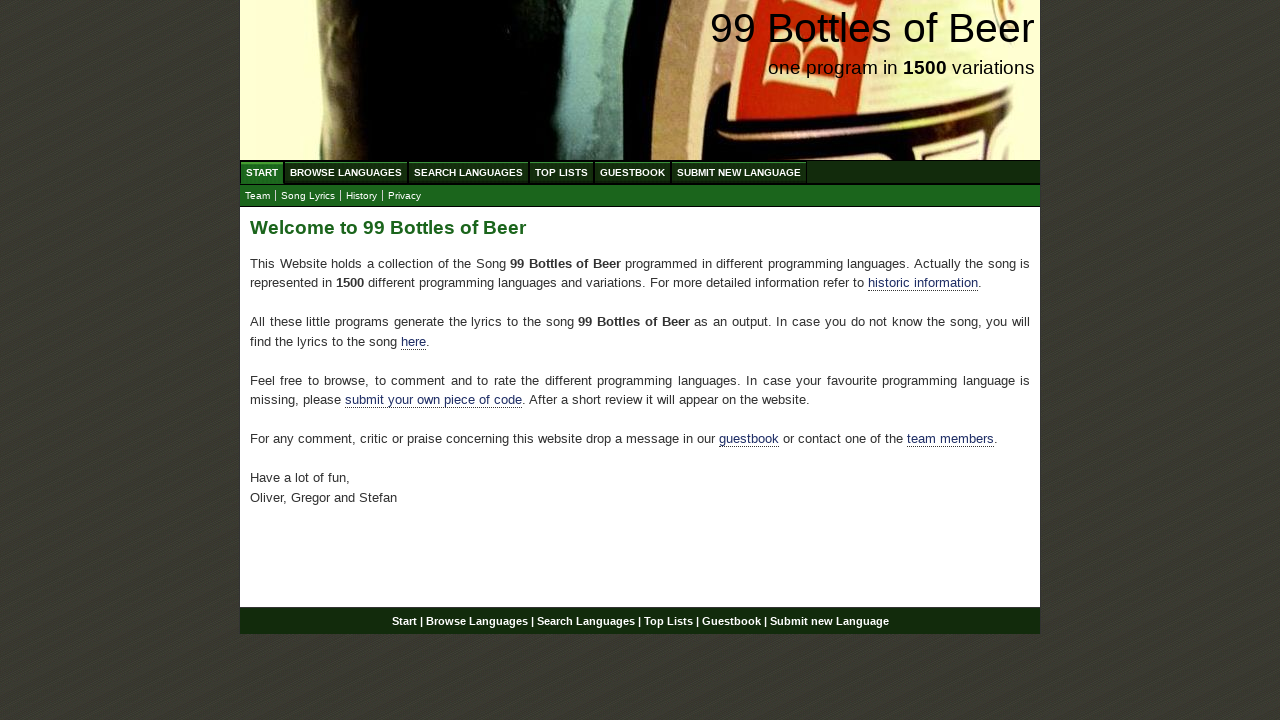

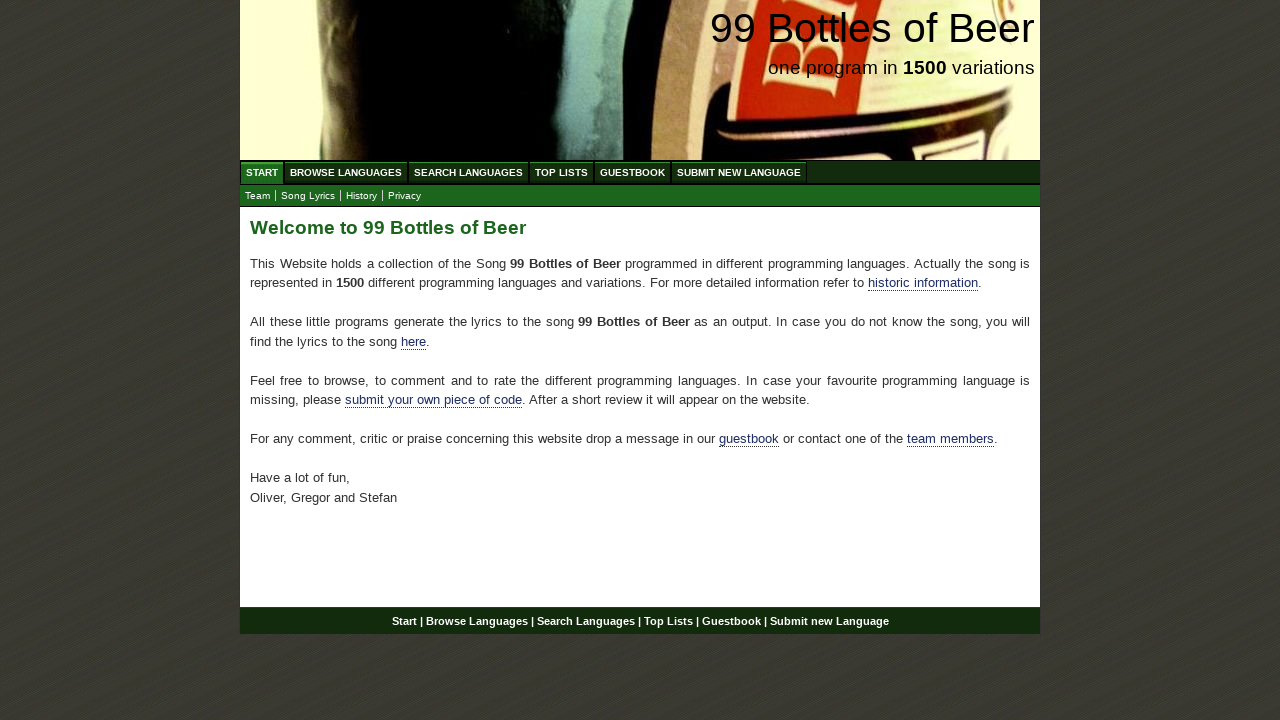